Tests scroll-up functionality by scrolling to the bottom of the page, verifying the subscription section is visible, clicking the scroll-up button, and verifying the page scrolls back to show the header text.

Starting URL: http://automationexercise.com

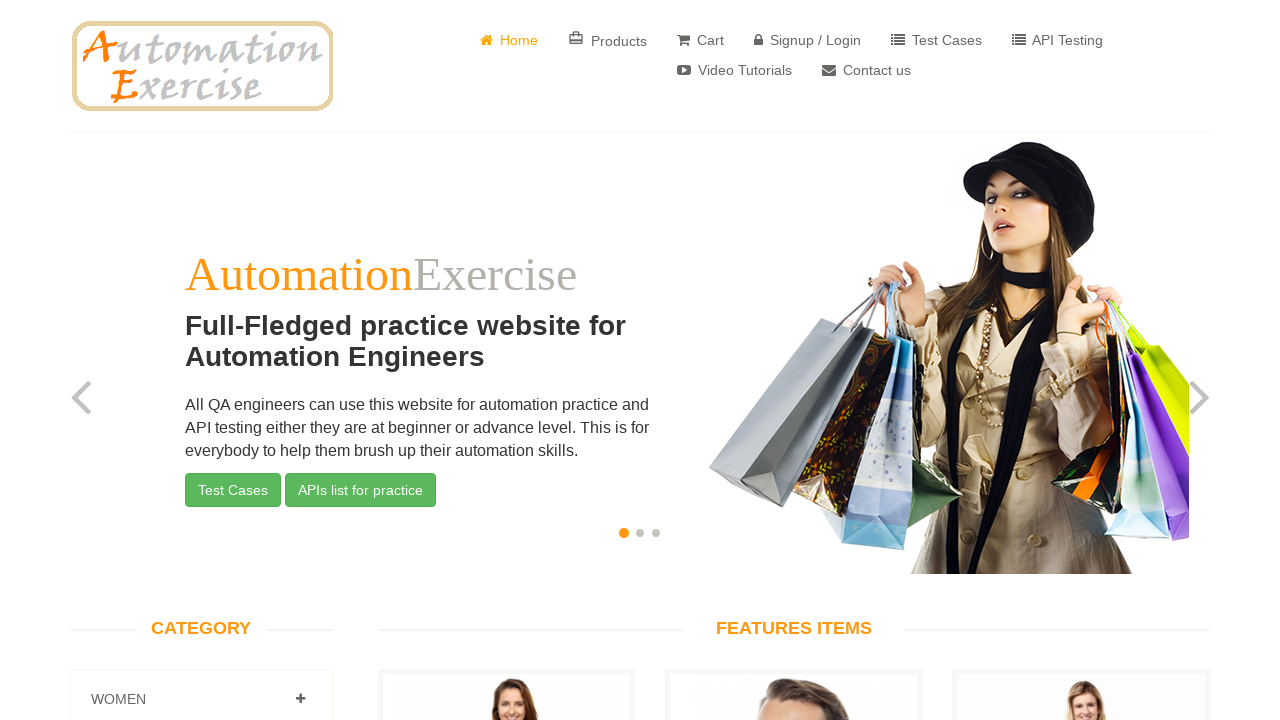

Home button is visible on the page
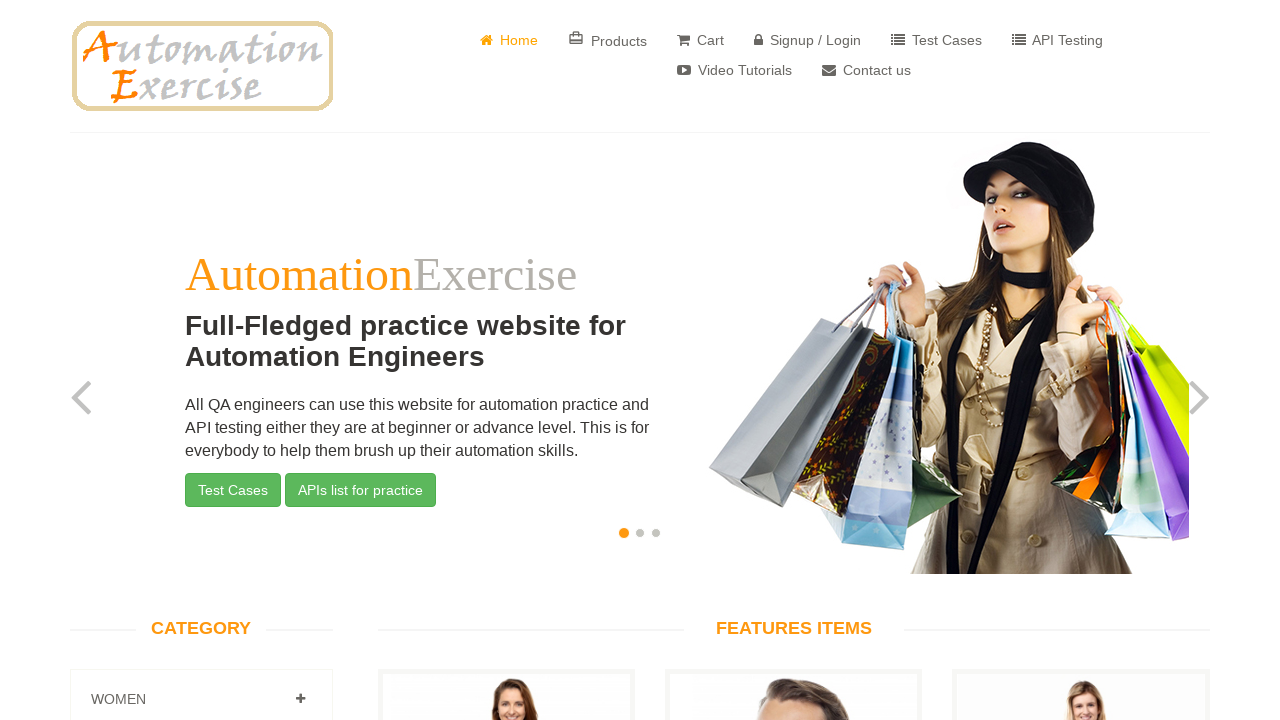

Pressed End key to scroll to bottom of page
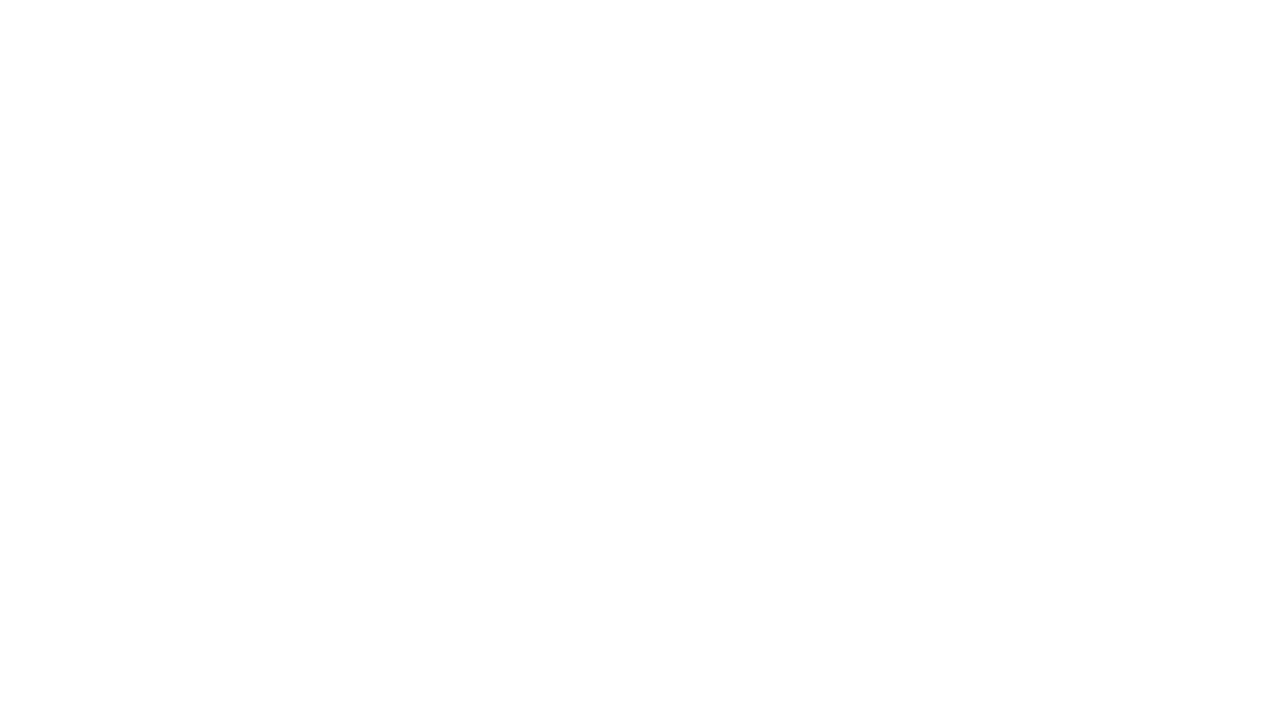

Waited 1 second for scroll animation to complete
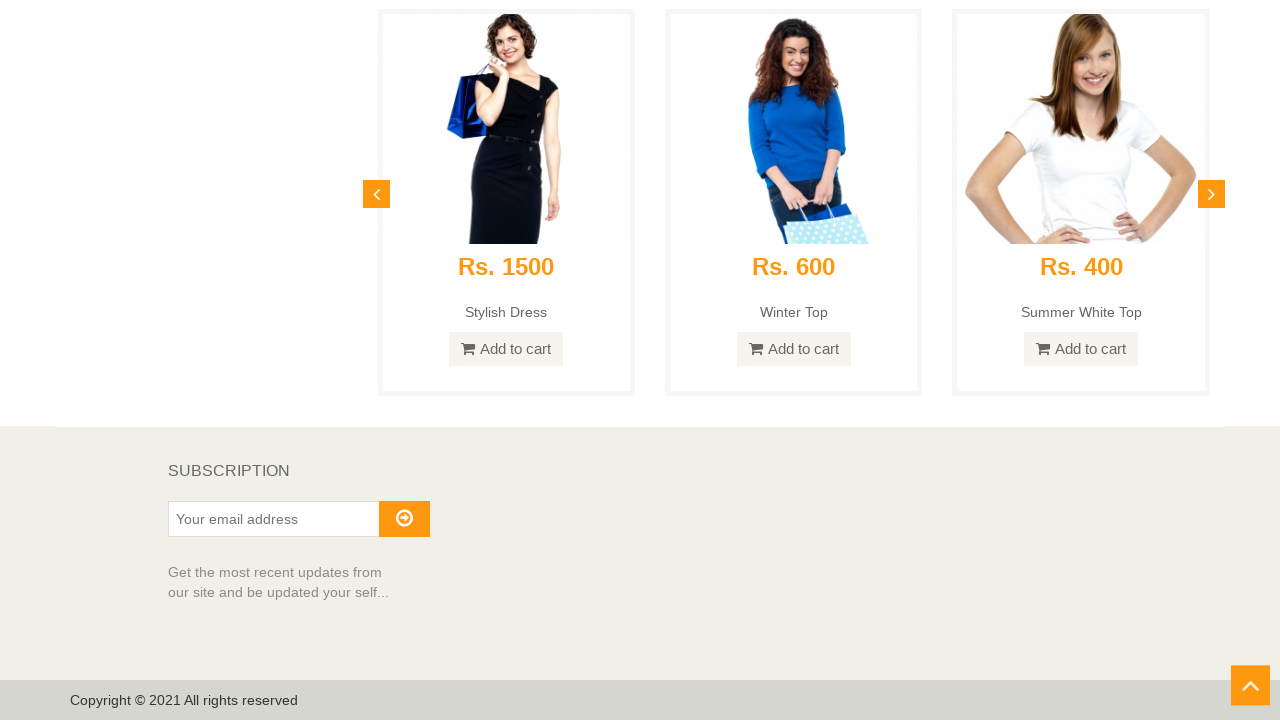

Page reloaded
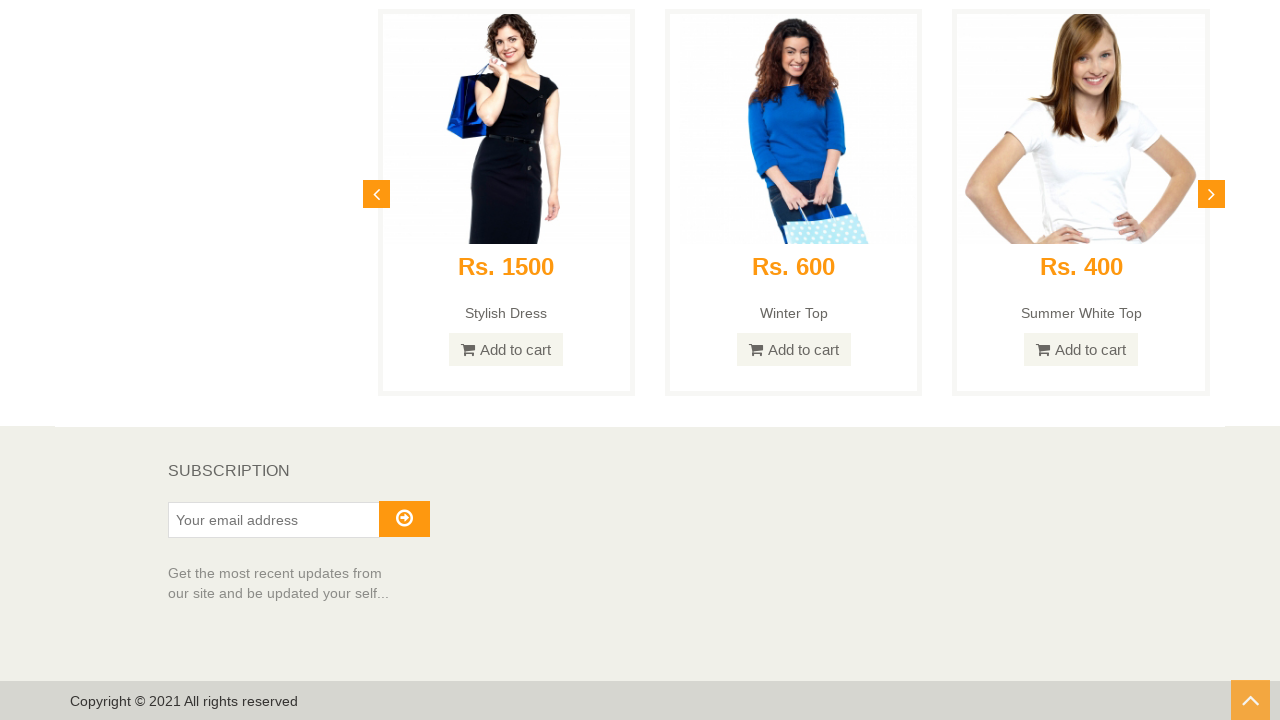

Subscription element is visible on the page
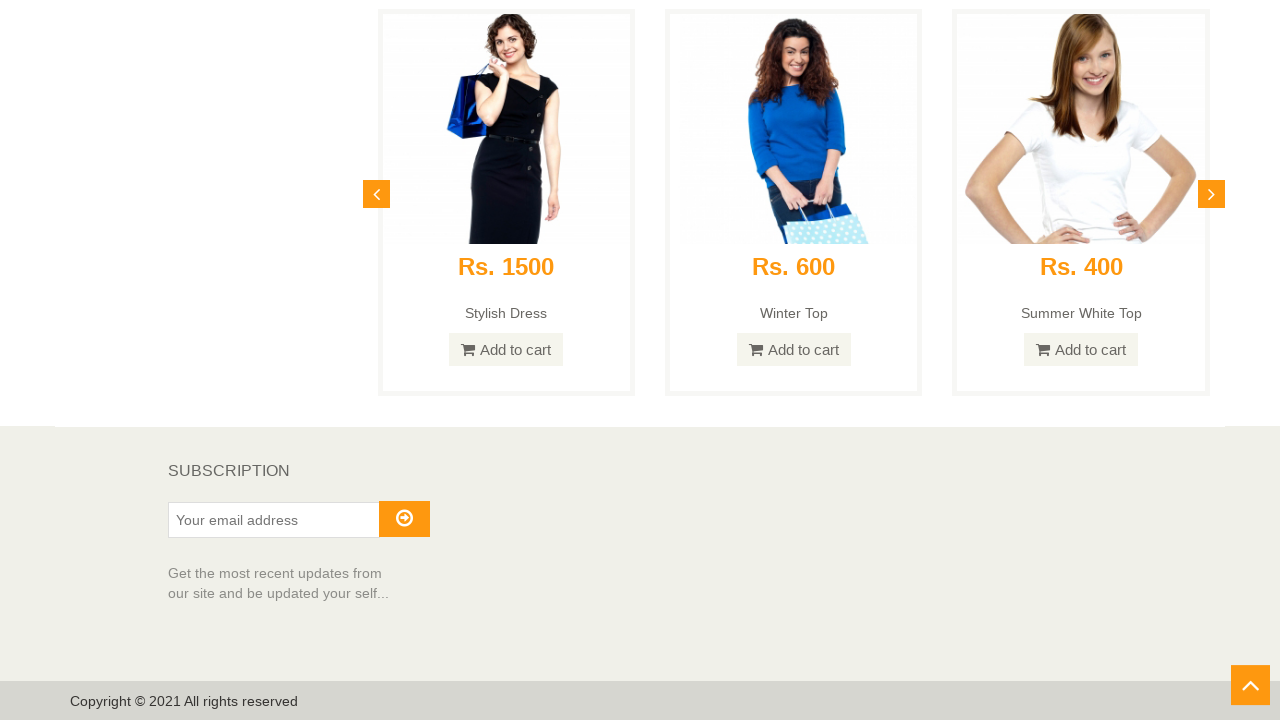

Clicked scroll up button at (1250, 700) on #scrollUp
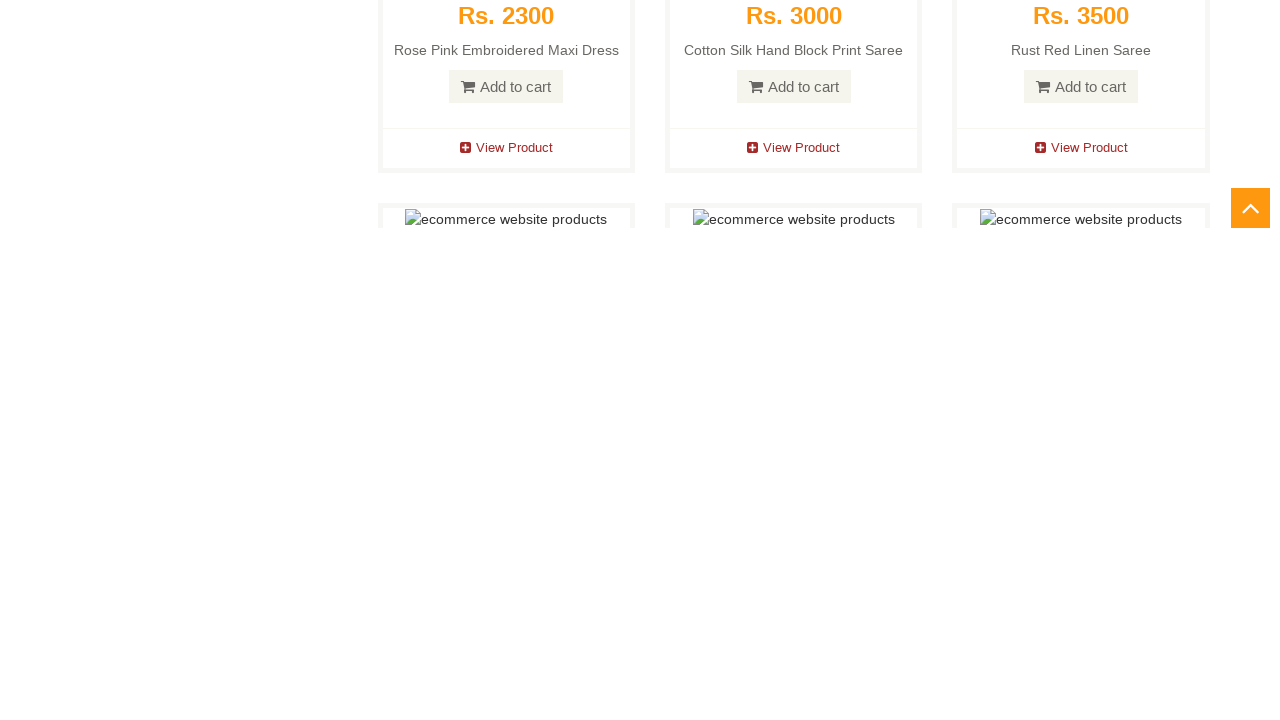

Waited 1 second for scroll up animation to complete
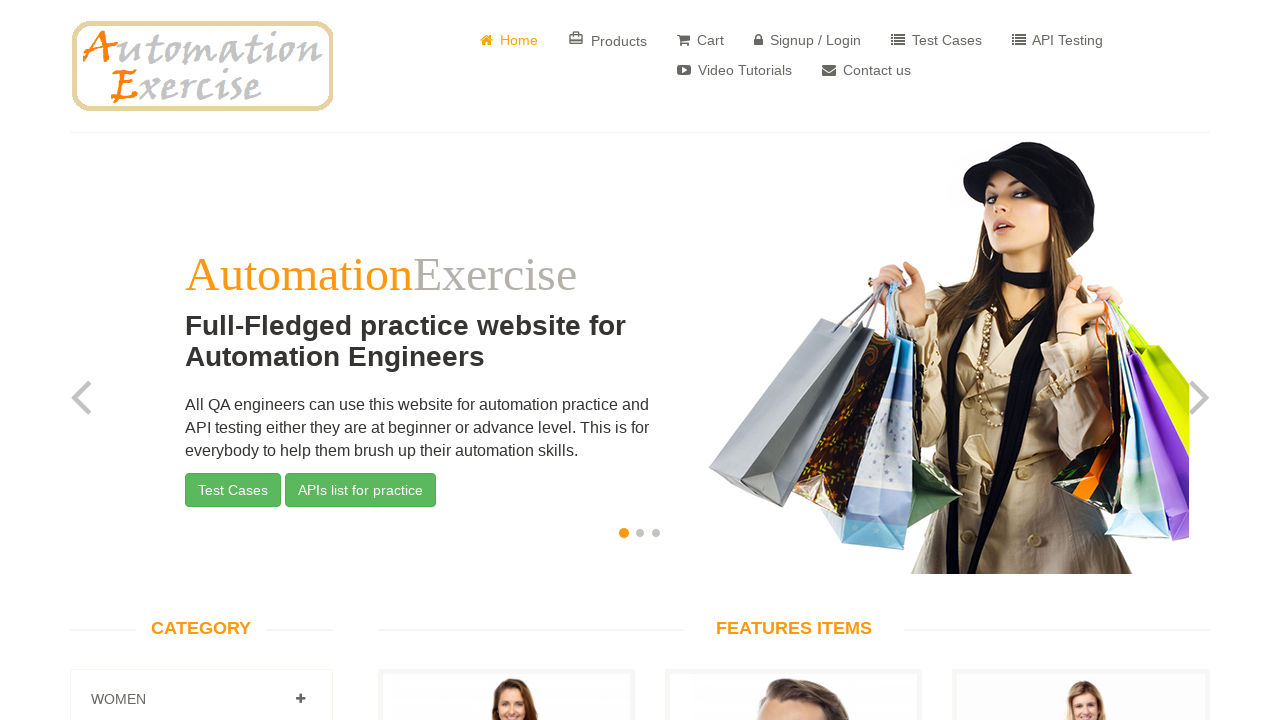

Executed JavaScript to scroll to top of page
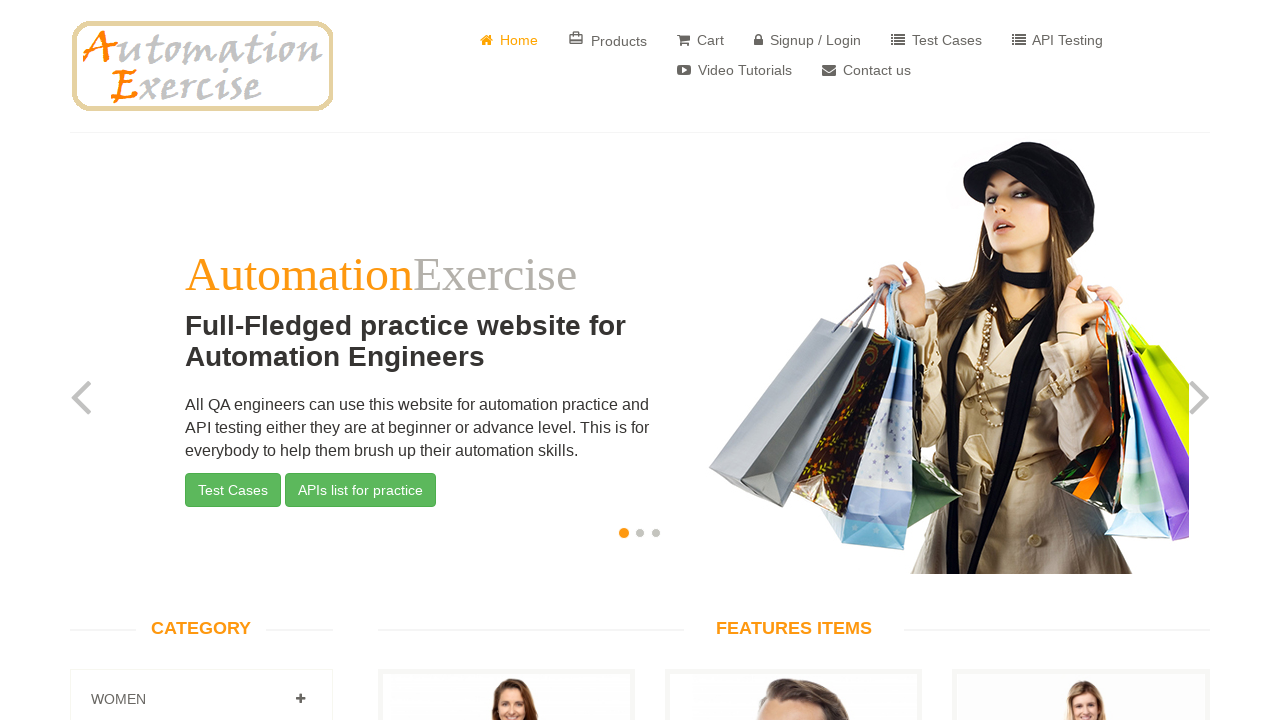

Header text 'Full-Fledged practice website for Automation Engineers' is visible, confirming scroll back to top
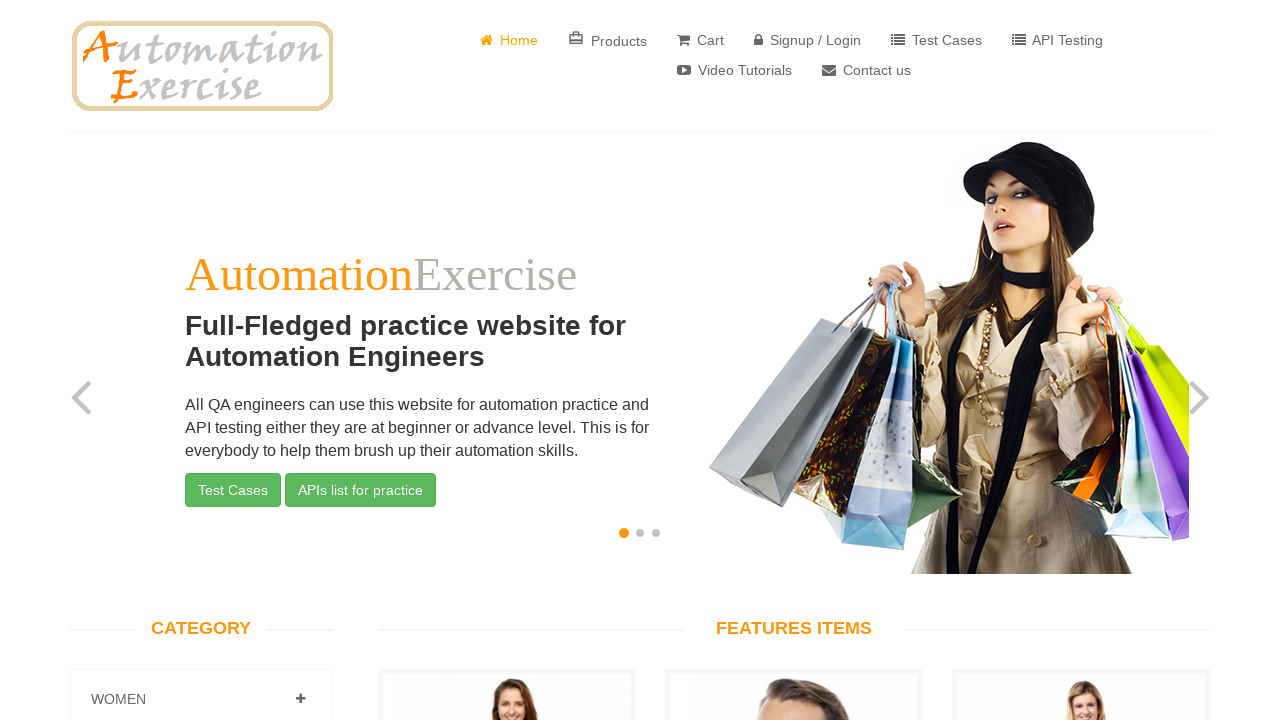

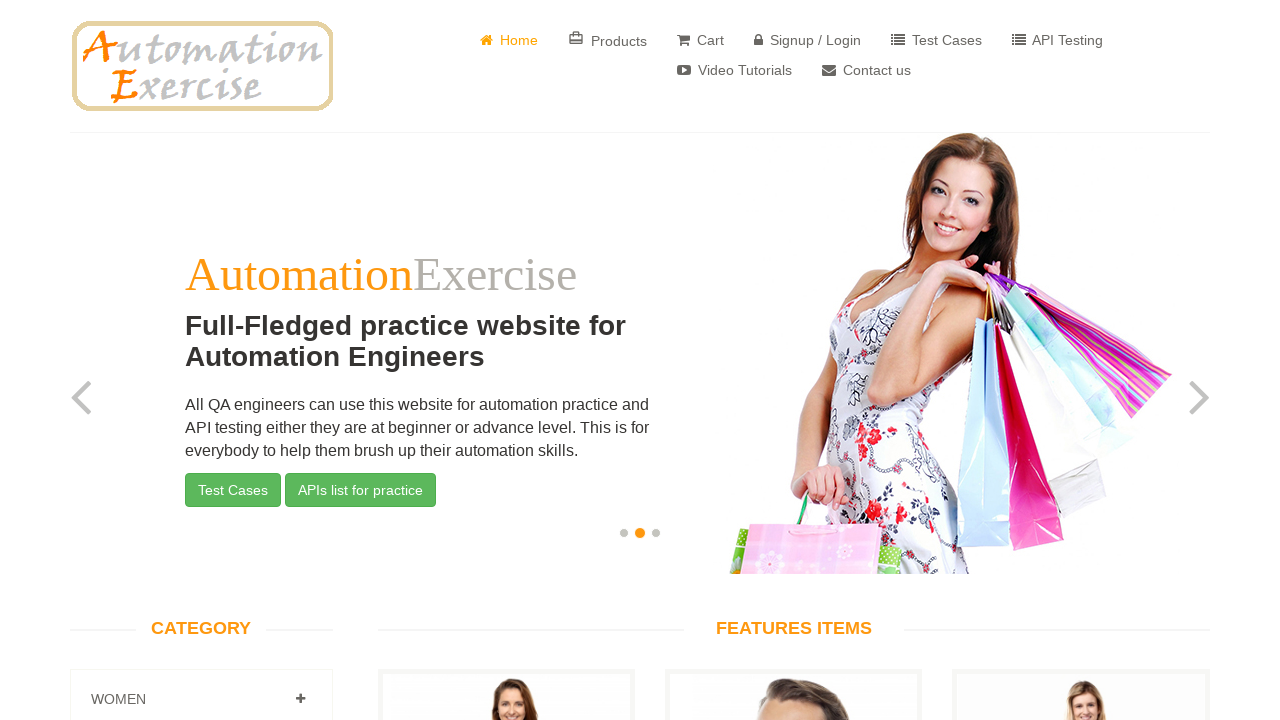